Tests un-marking todo items as complete by unchecking their toggle checkboxes.

Starting URL: https://demo.playwright.dev/todomvc

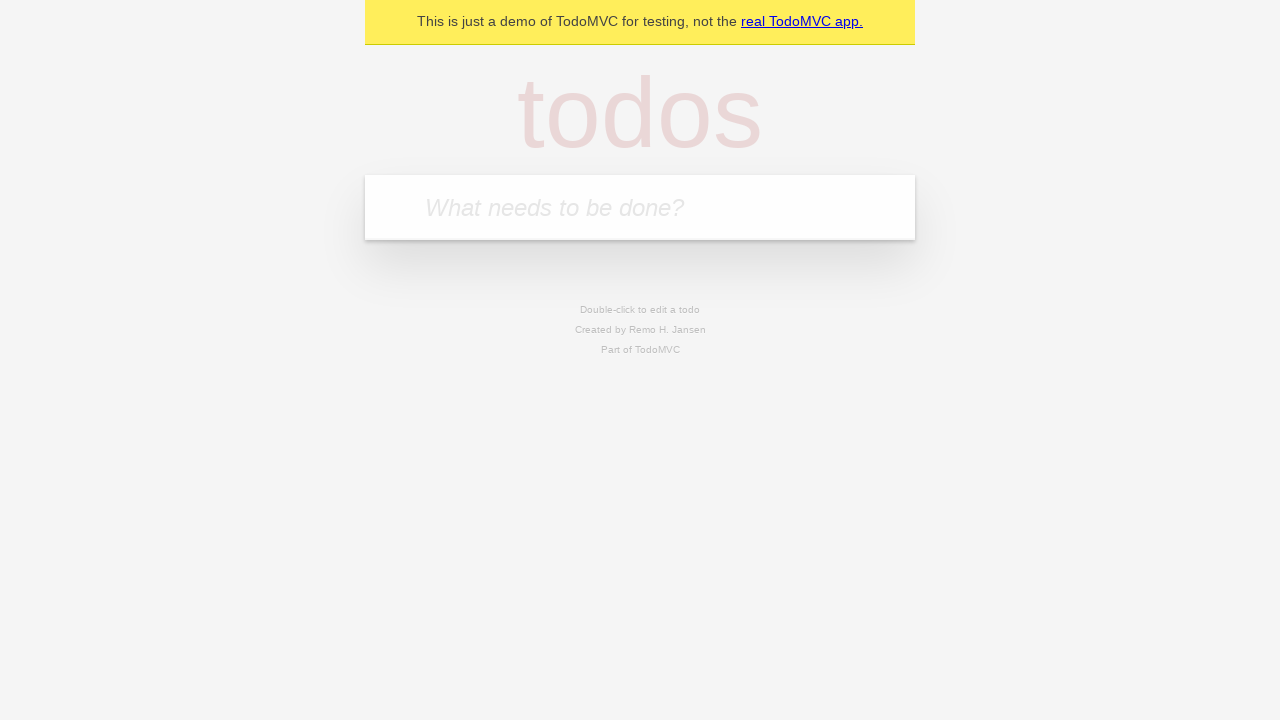

Filled new todo input with 'buy some cheese' on .new-todo
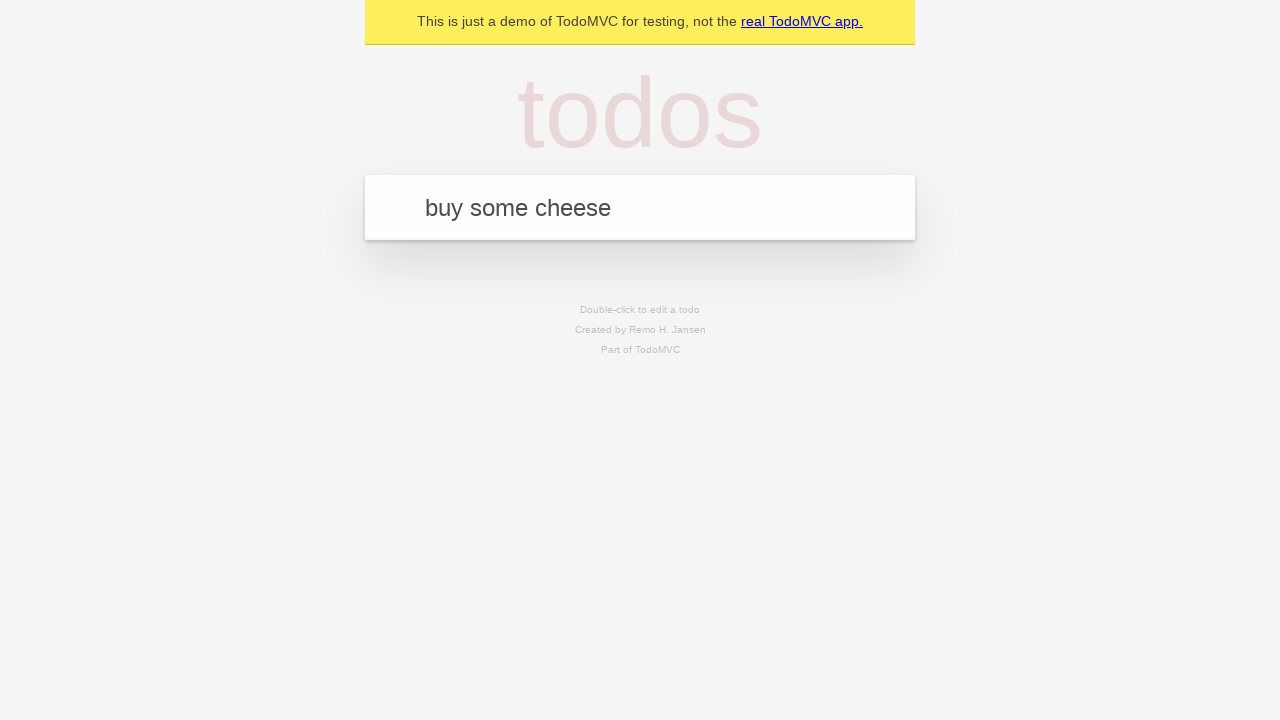

Pressed Enter to create first todo item on .new-todo
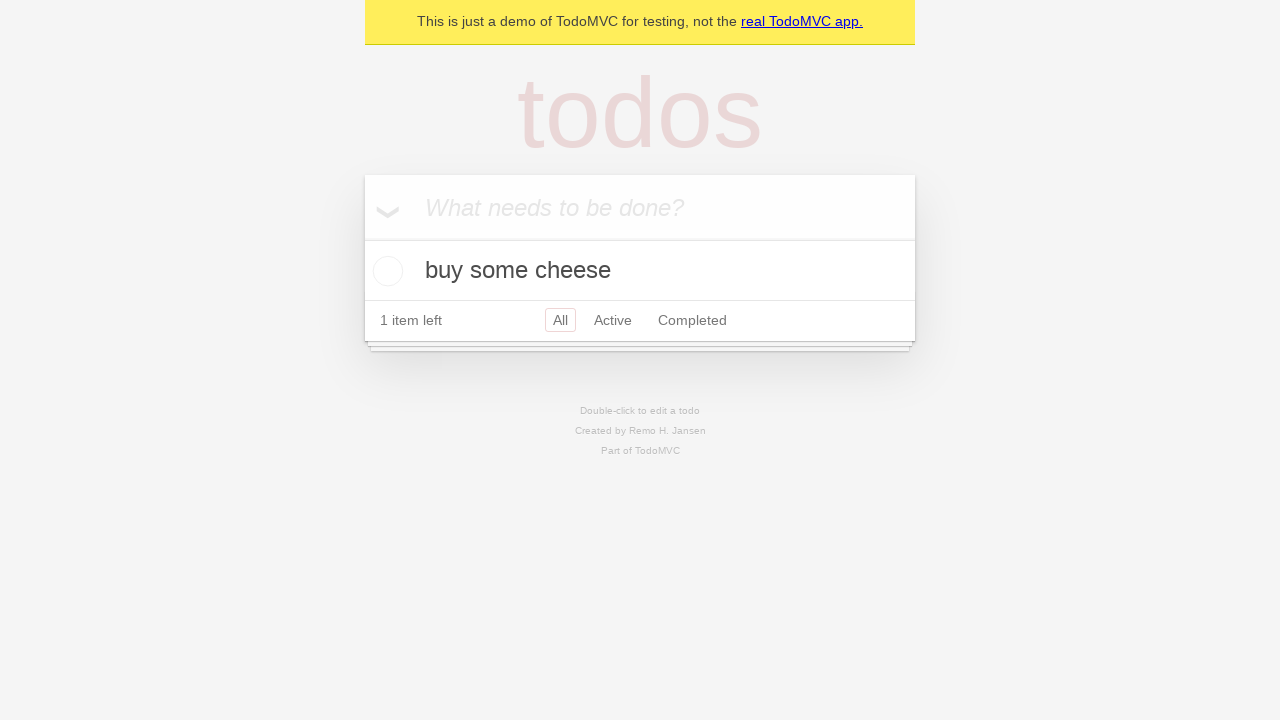

Filled new todo input with 'feed the cat' on .new-todo
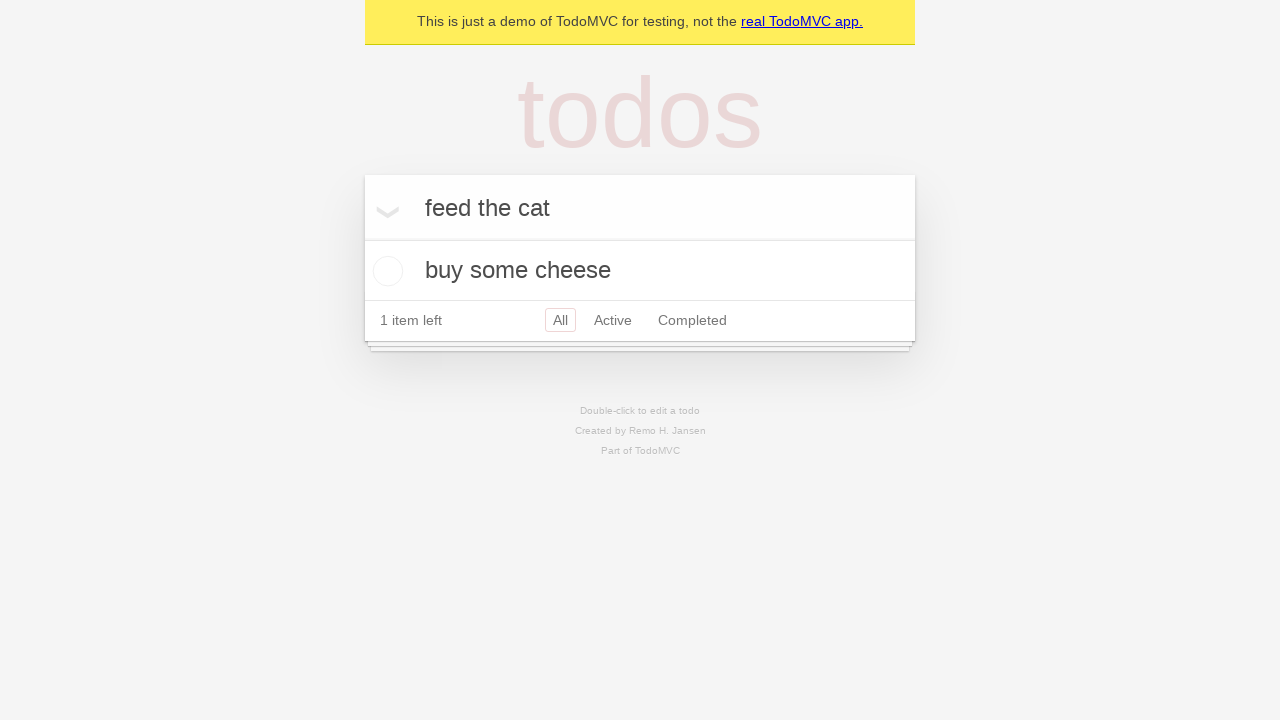

Pressed Enter to create second todo item on .new-todo
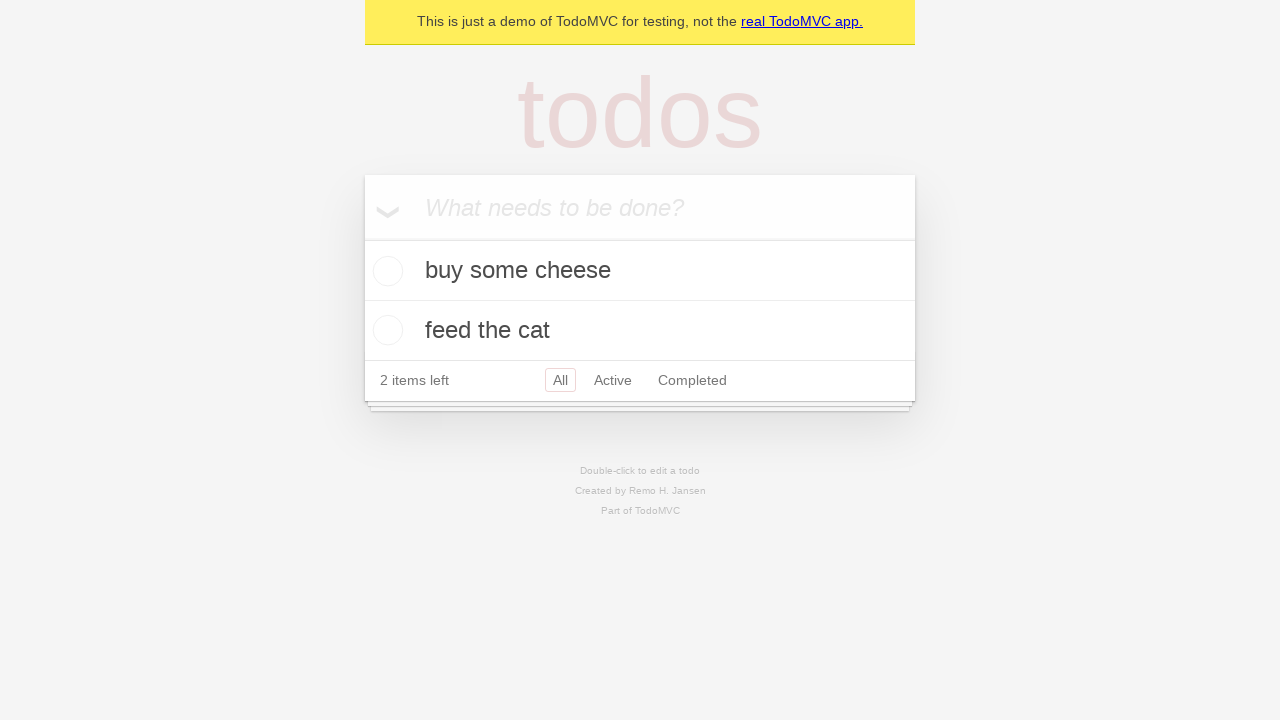

Waited for both todo items to appear in the list
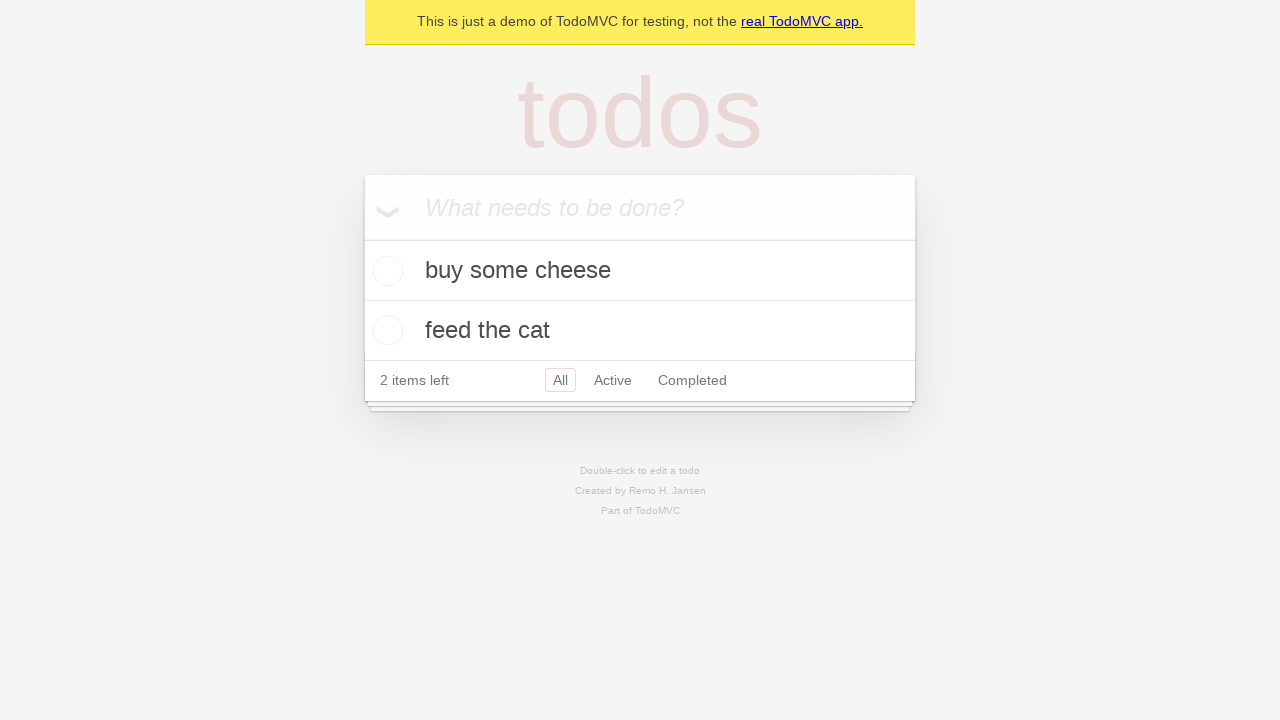

Checked the toggle checkbox for the first todo item at (385, 271) on .todo-list li >> nth=0 >> .toggle
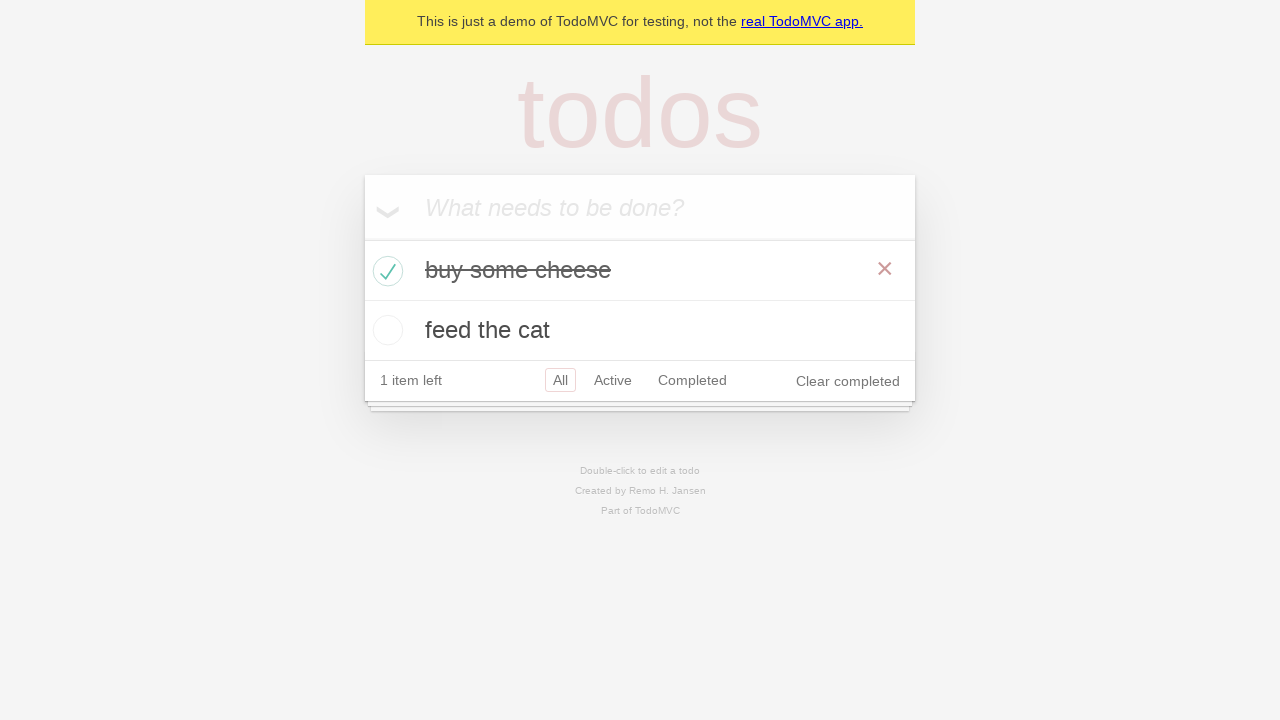

Unchecked the toggle checkbox to un-mark the first item as complete at (385, 271) on .todo-list li >> nth=0 >> .toggle
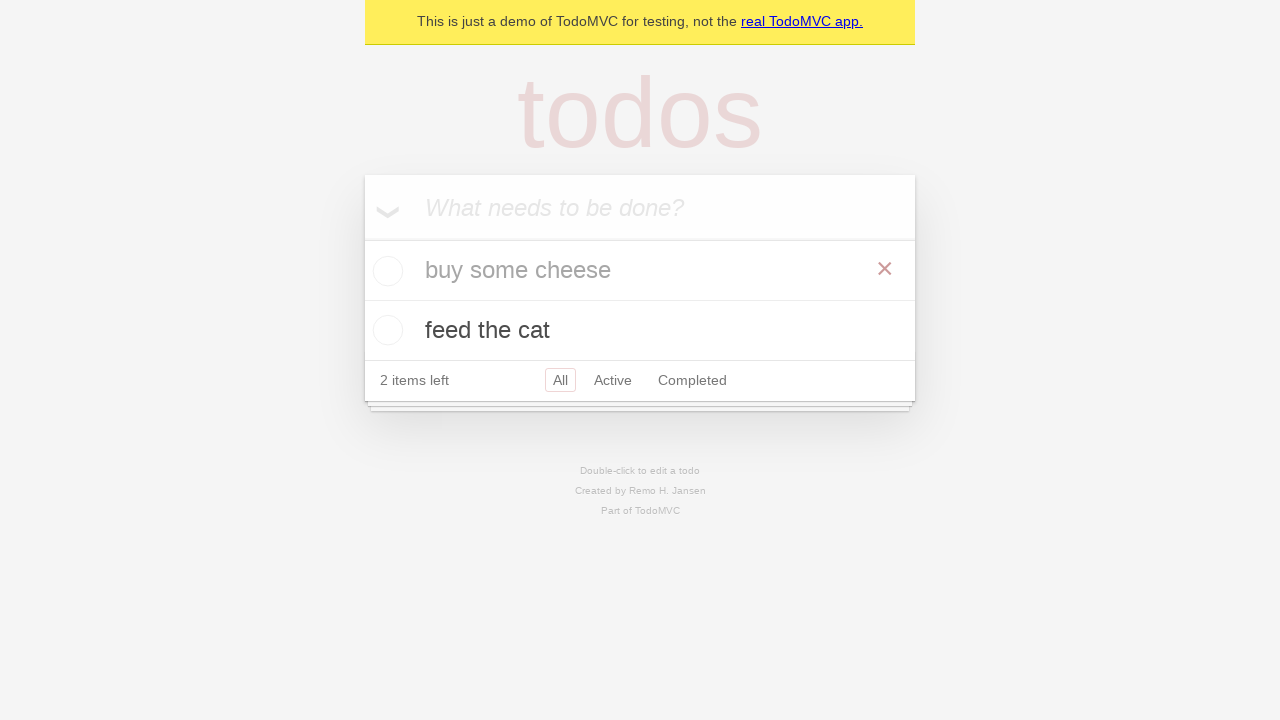

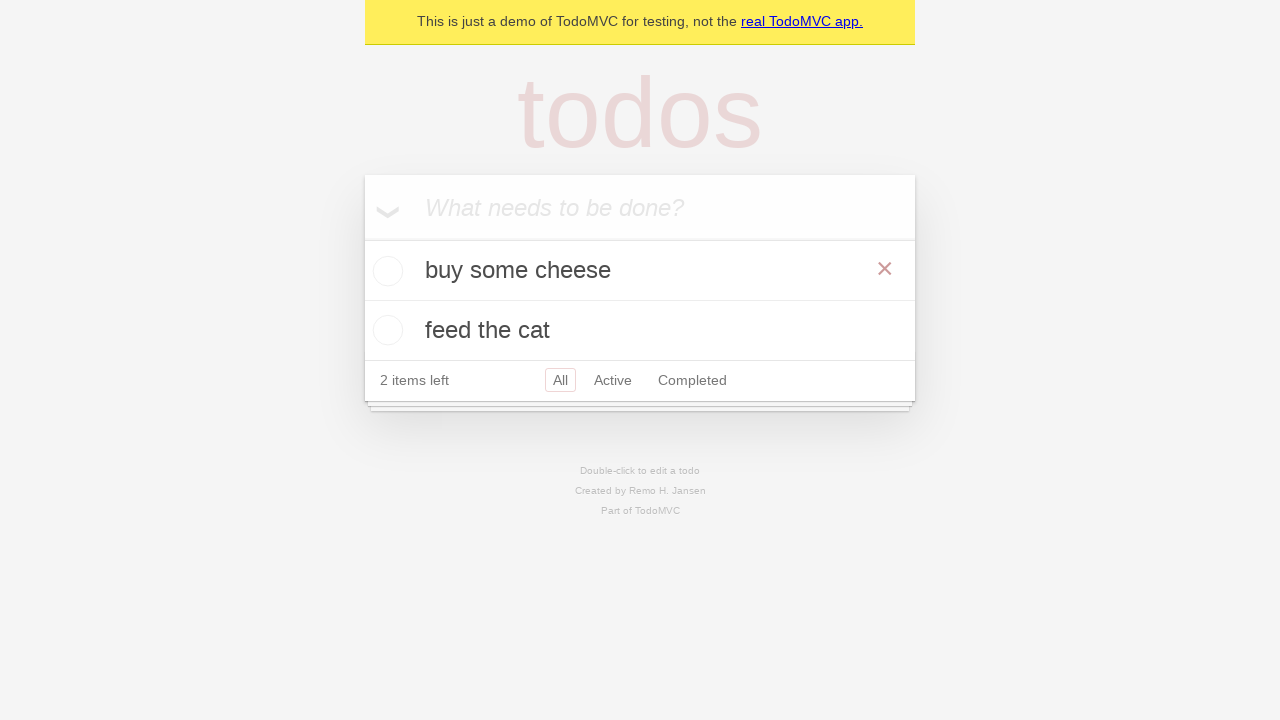